Tests registration form validation by entering a password that is too short and verifying the password length error messages

Starting URL: https://alada.vn/tai-khoan/dang-ky.html

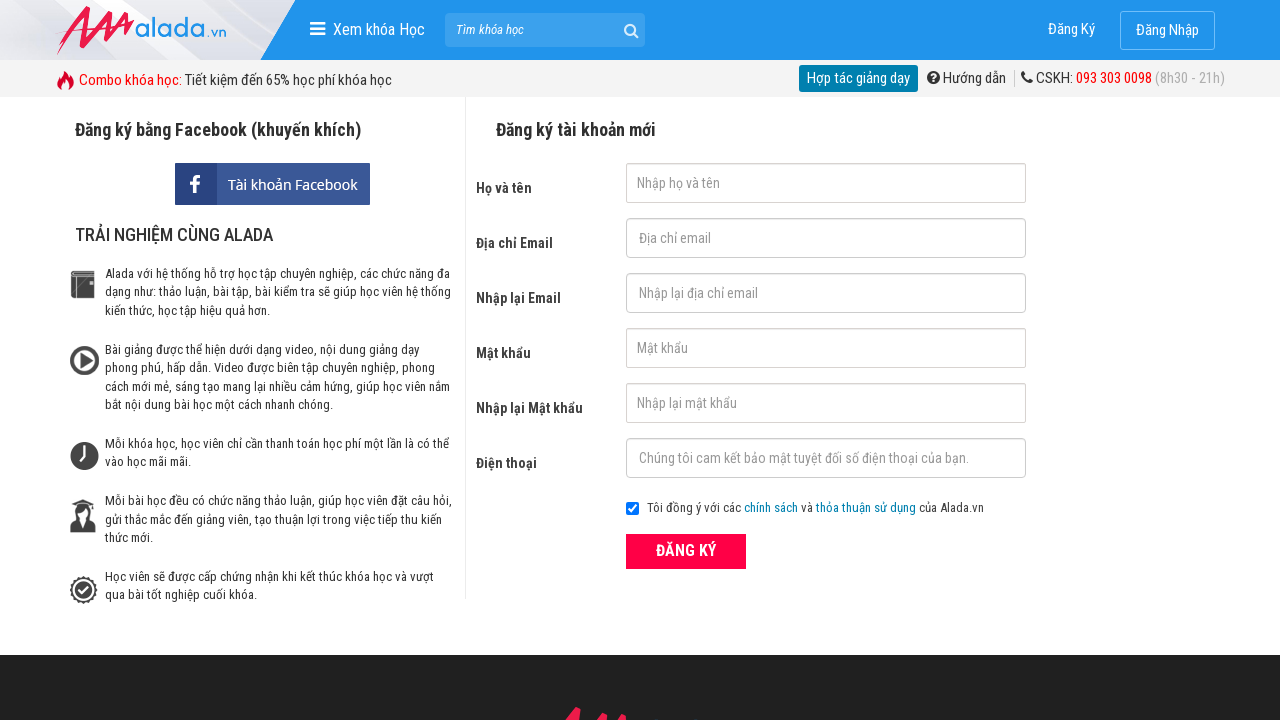

Filled first name field with 'Tinh Nguyen' on #txtFirstname
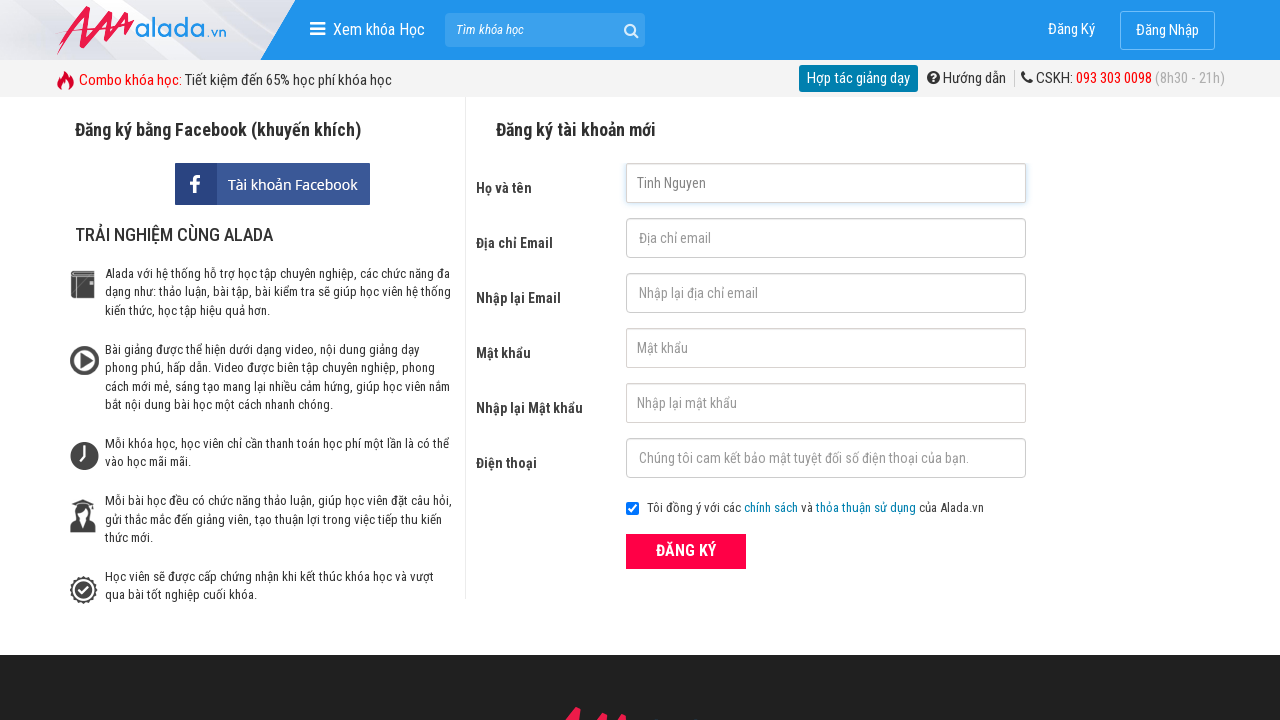

Filled email field with 'tinh@gmail.com' on #txtEmail
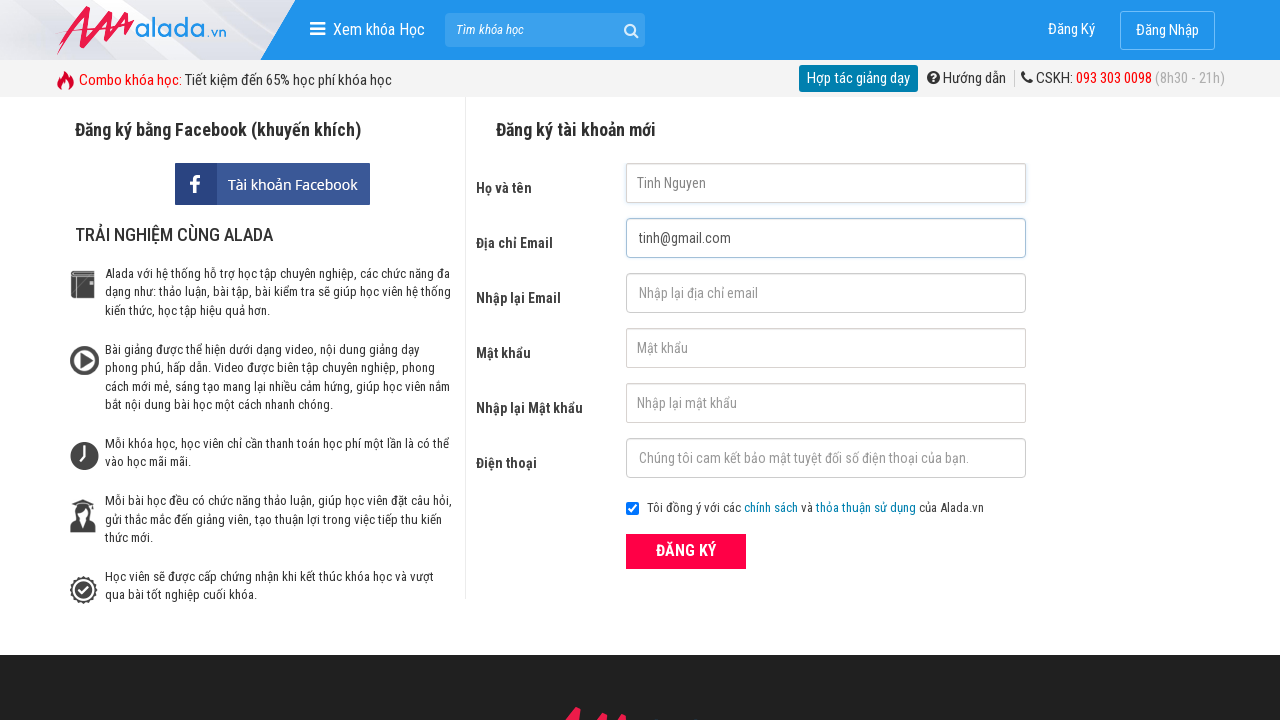

Filled confirm email field with 'tinh@gmail.com' on #txtCEmail
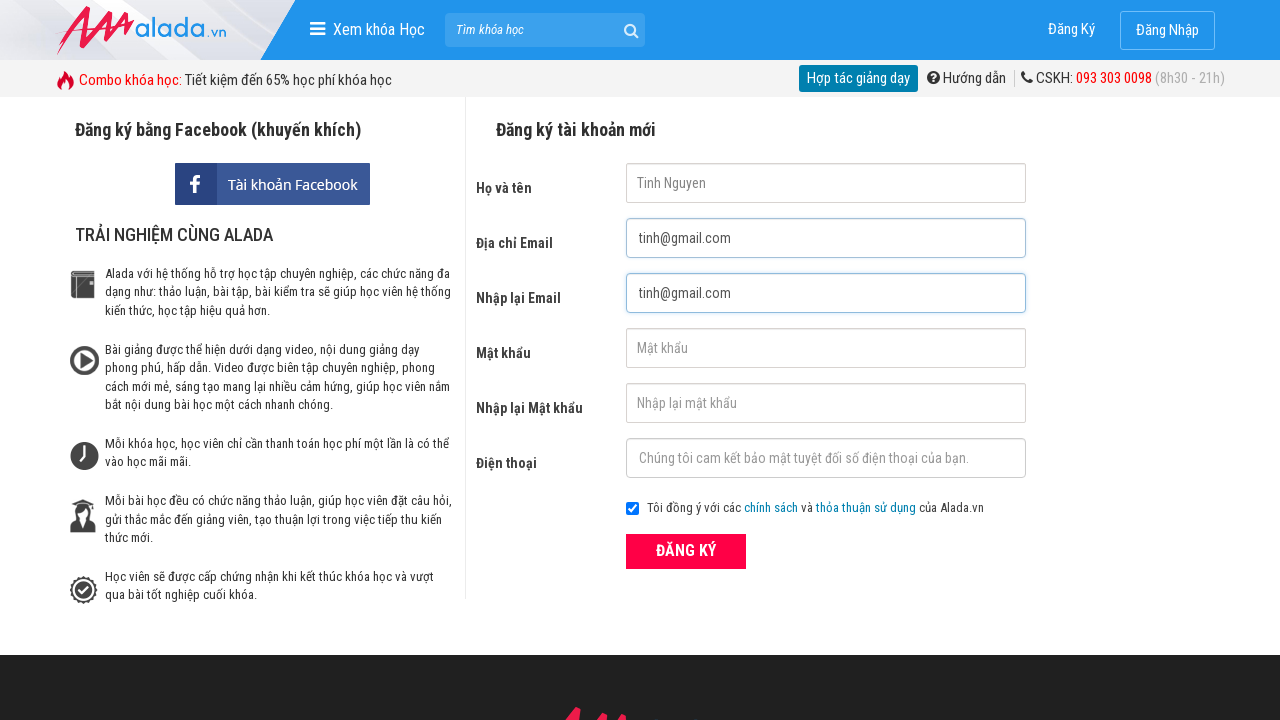

Filled password field with short password '123' on #txtPassword
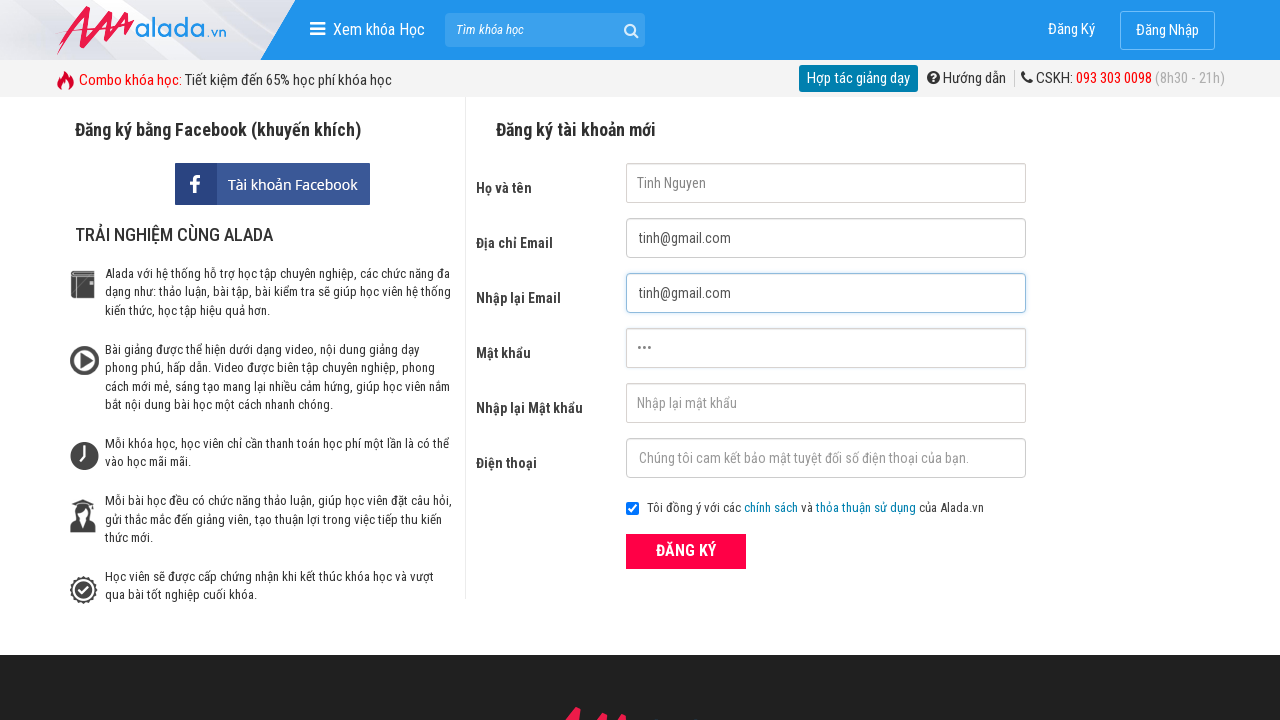

Filled confirm password field with short password '123' on #txtCPassword
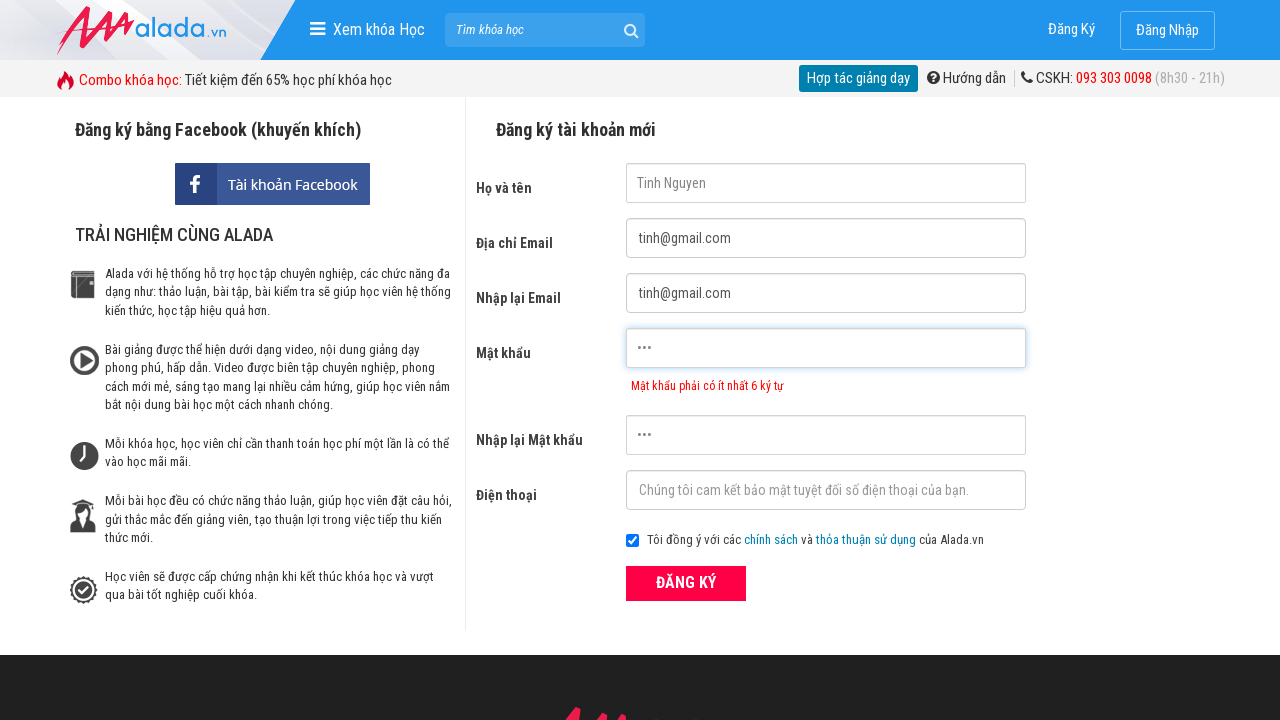

Filled phone number field with '0948123111' on #txtPhone
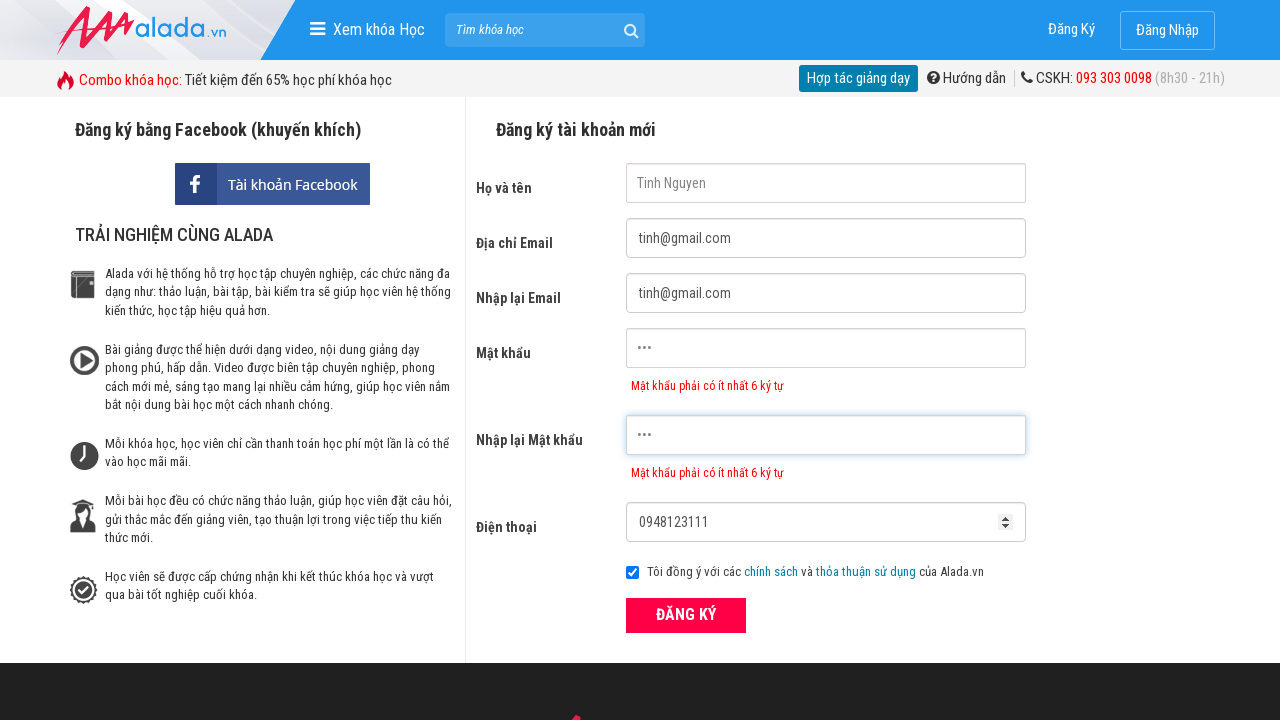

Clicked ĐĂNG KÝ (Register) button at (686, 615) on xpath=//div[@class='form frmRegister']//button[text()='ĐĂNG KÝ']
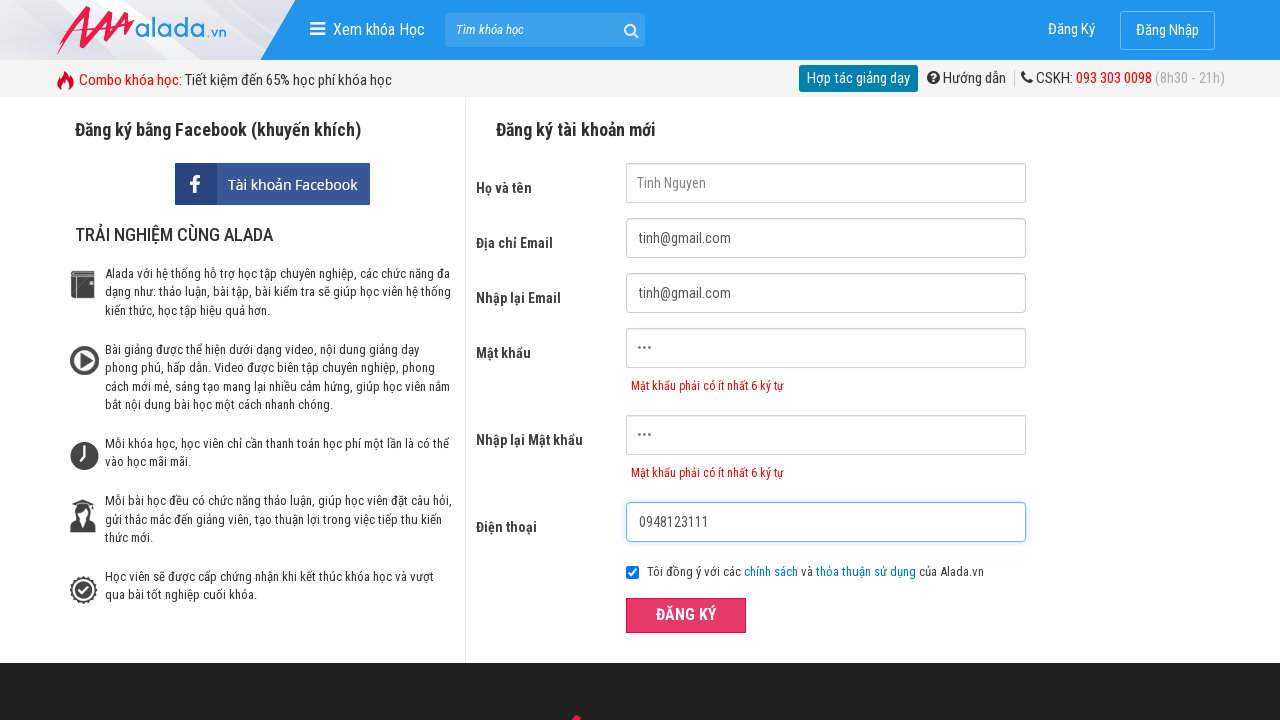

Password error message element appeared
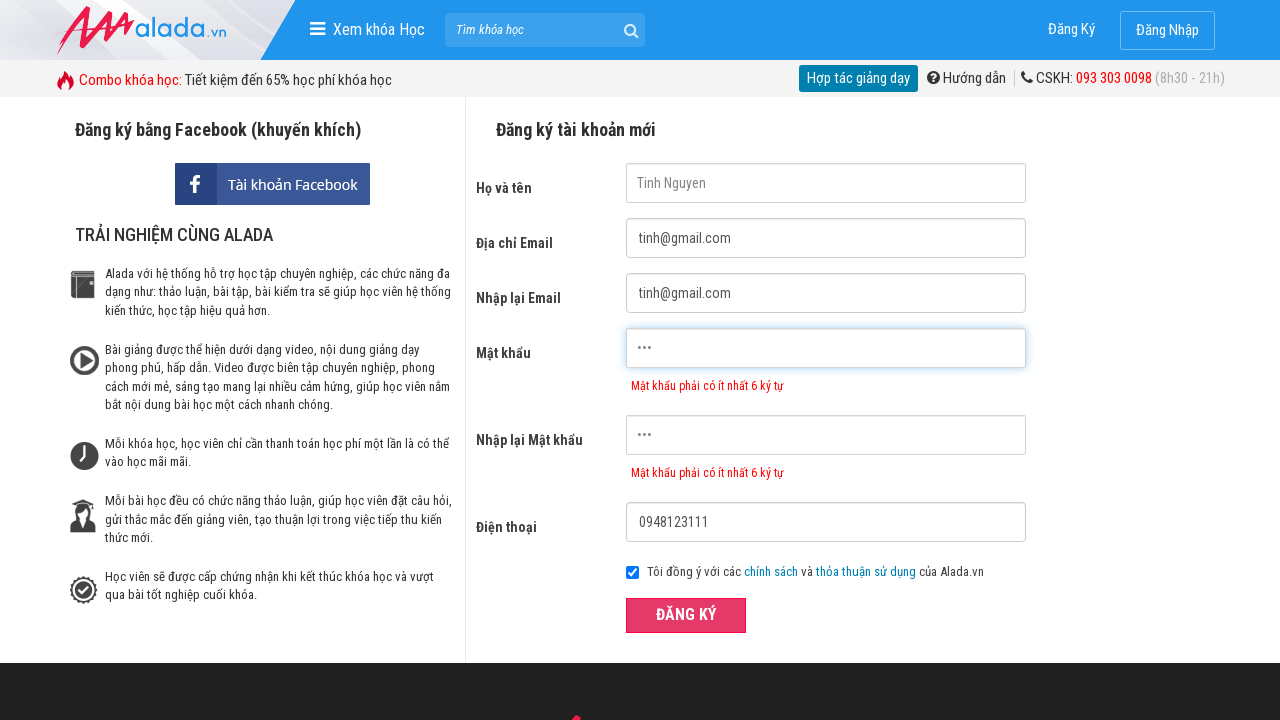

Verified password error message: 'Mật khẩu phải có ít nhất 6 ký tự'
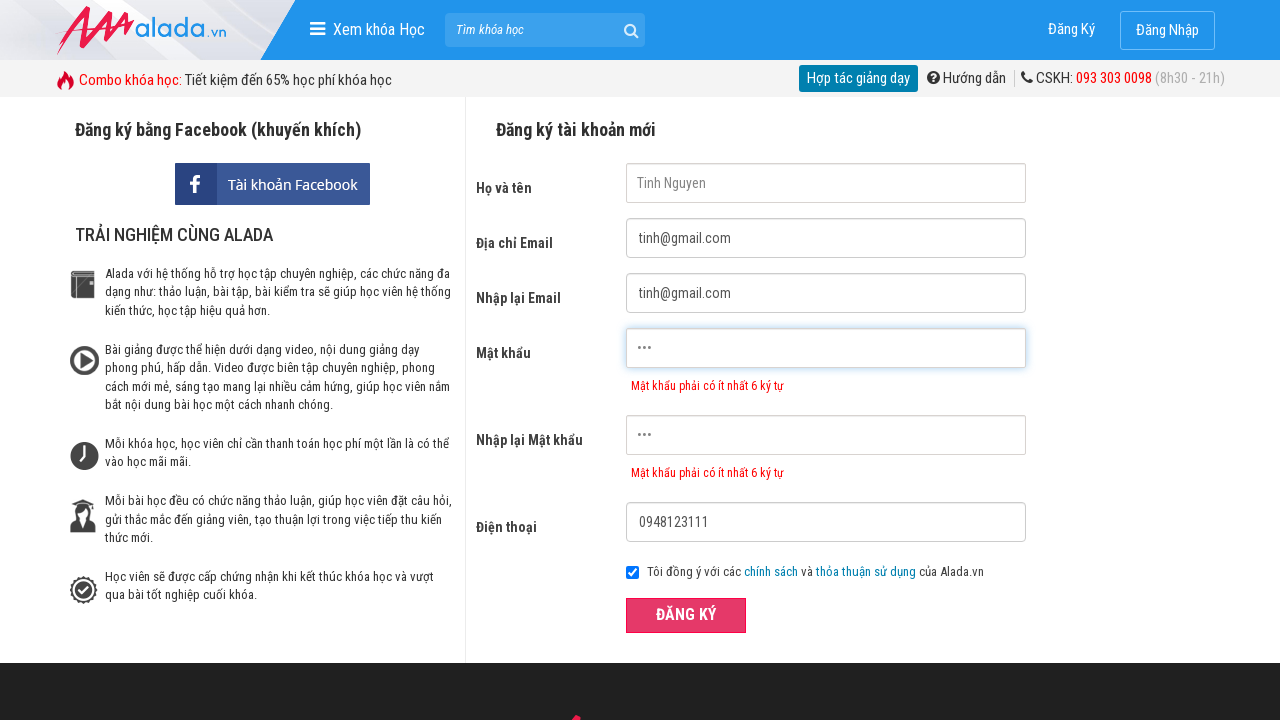

Verified confirm password error message: 'Mật khẩu phải có ít nhất 6 ký tự'
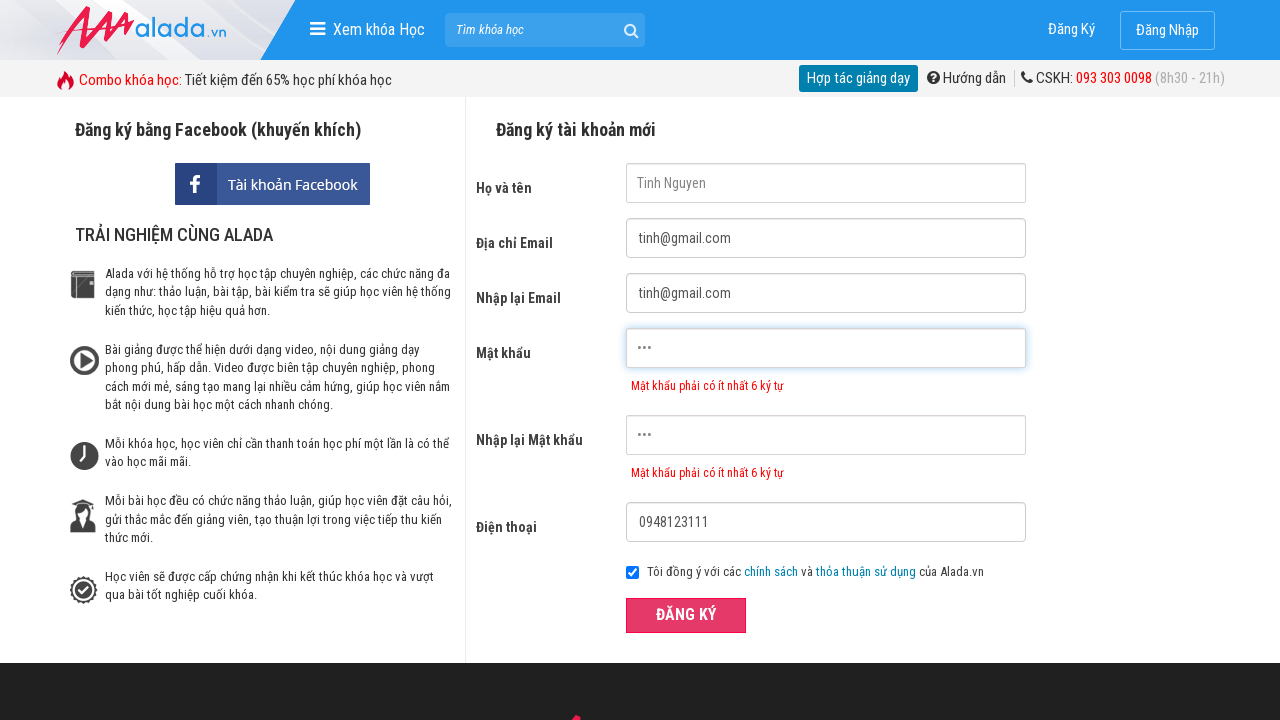

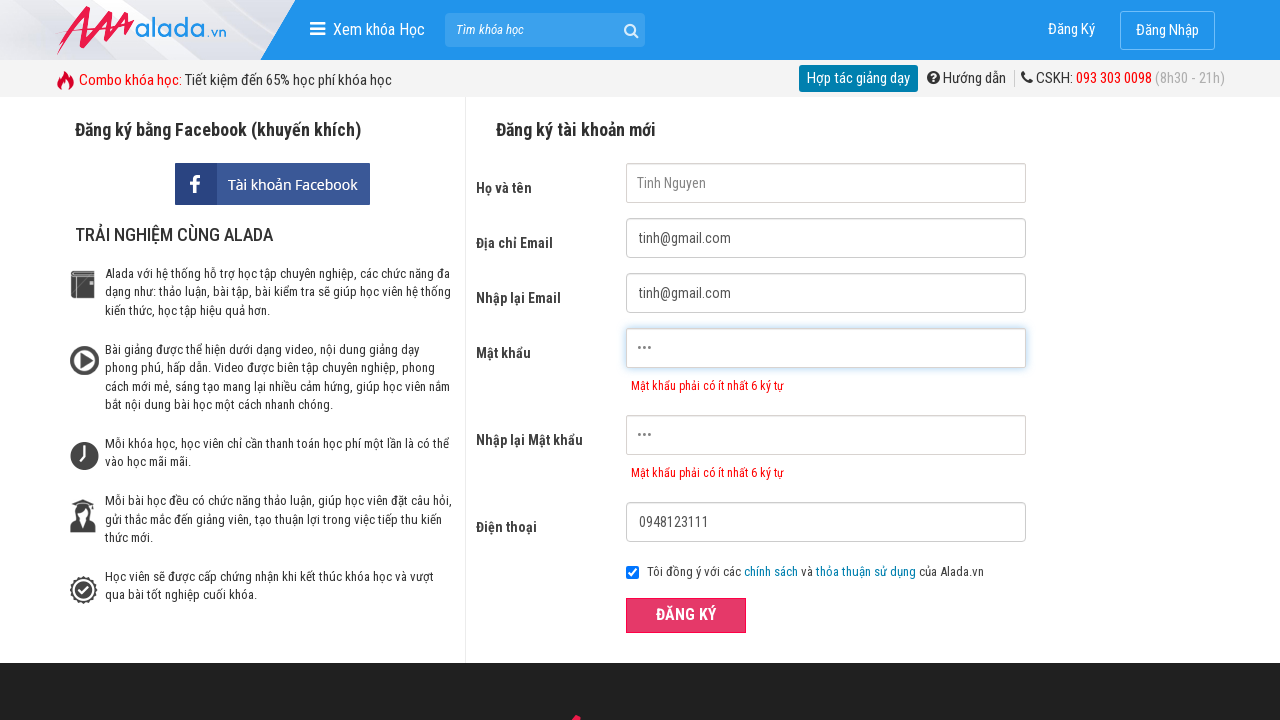